Tests getting selected index from a dropdown

Starting URL: http://www.w3schools.com/tags/tryhtml_select.htm

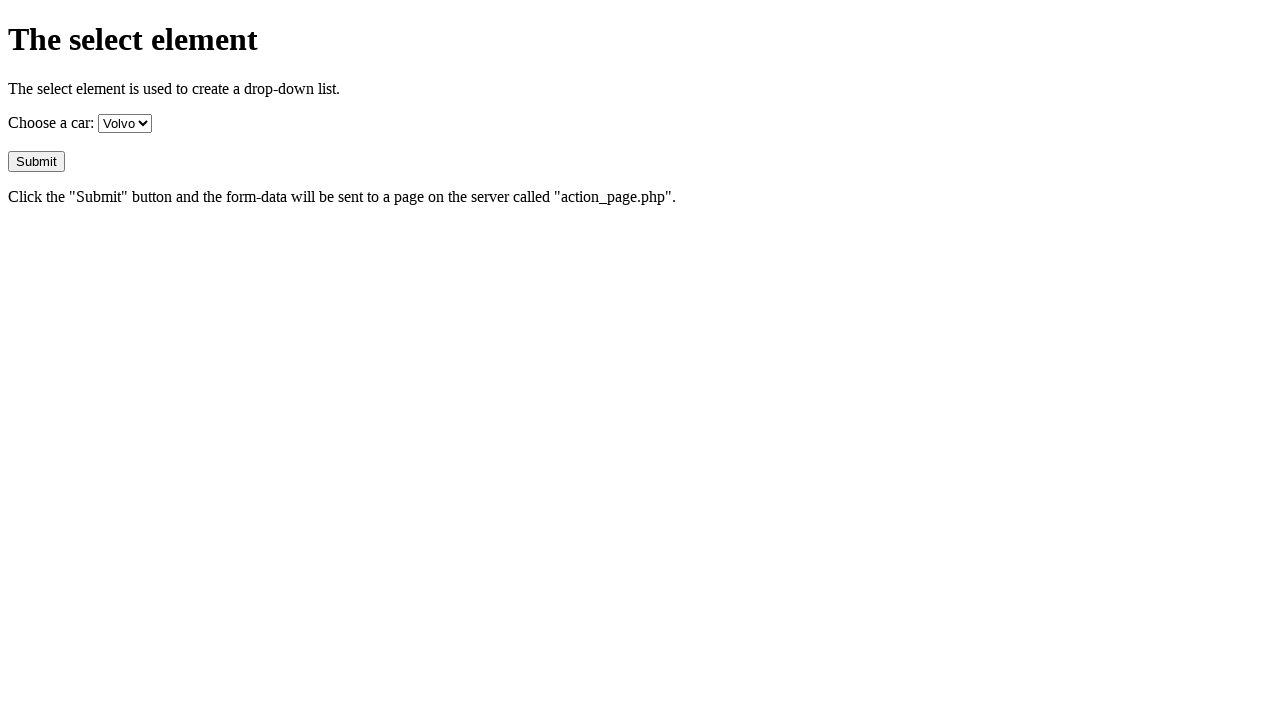

Navigated to W3Schools HTML select tryout page
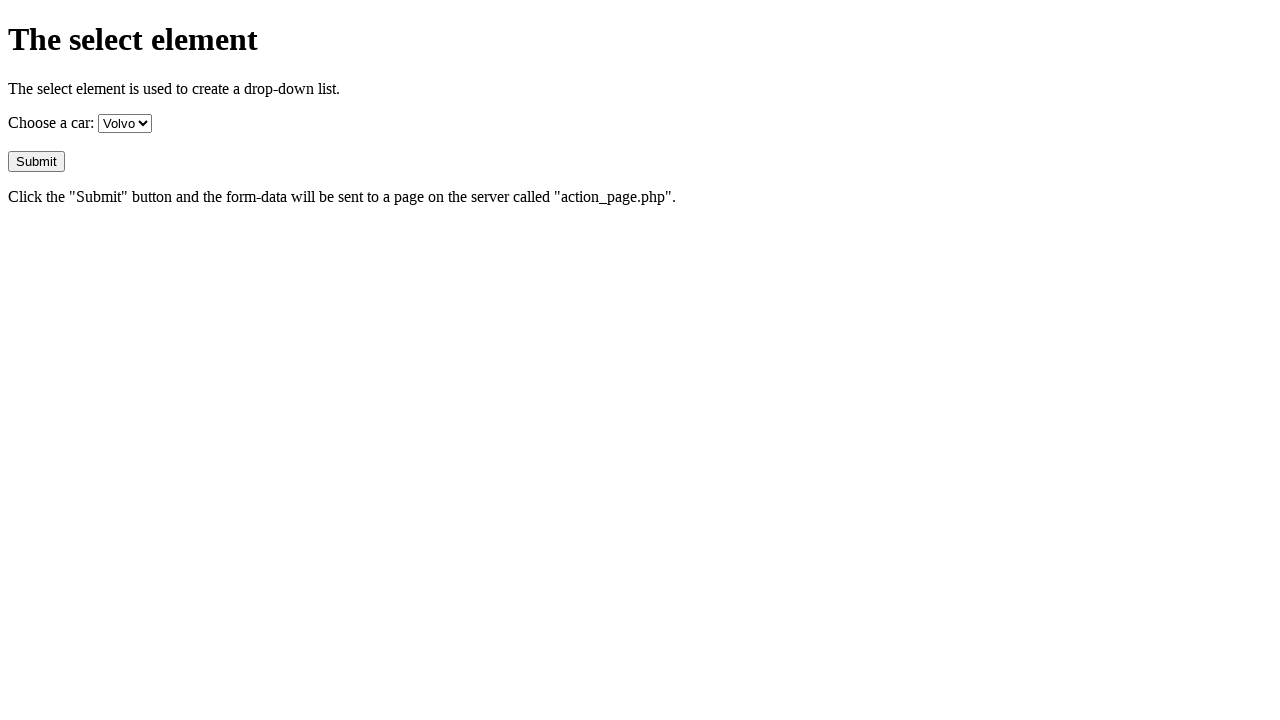

Selected option at index 2 from dropdown on select
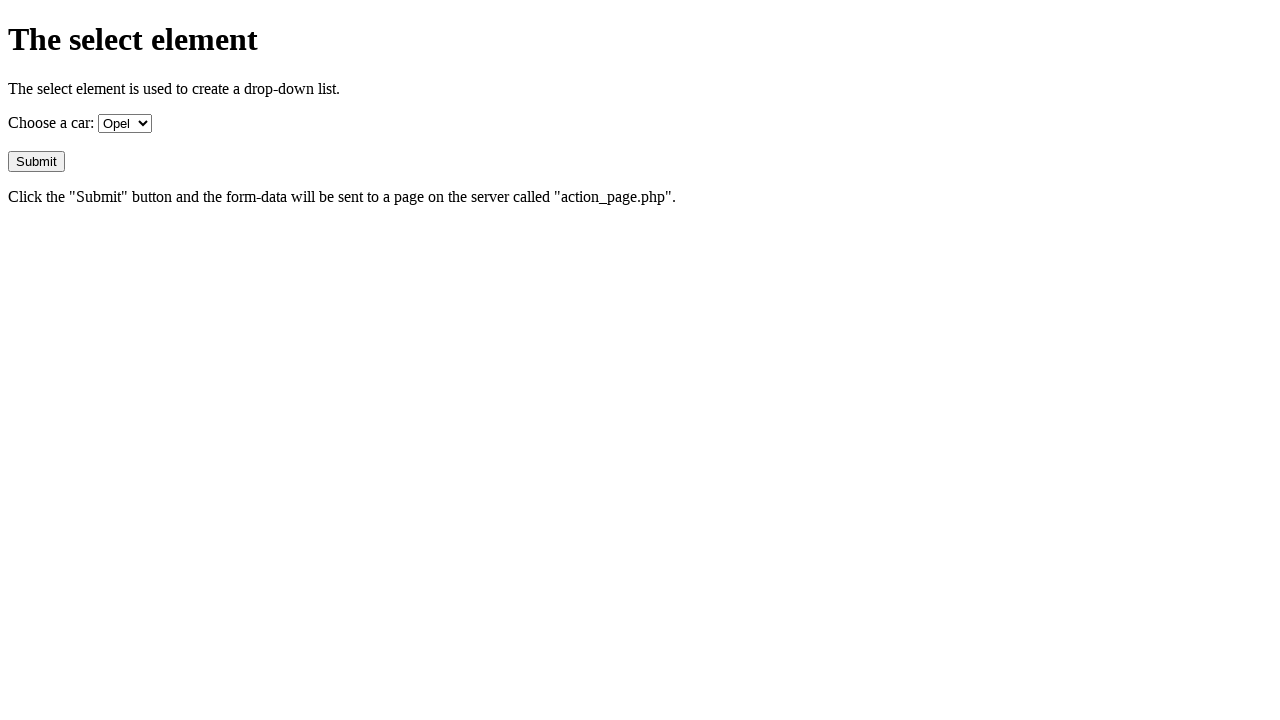

Retrieved selected value from dropdown
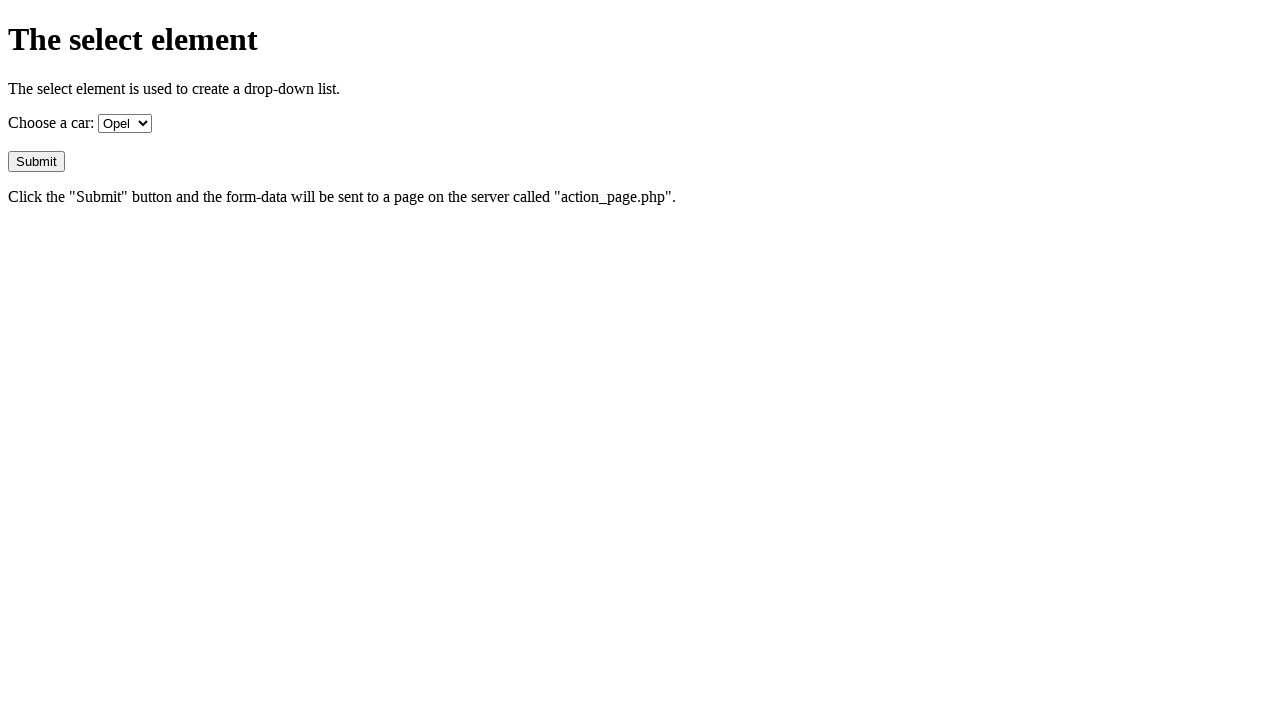

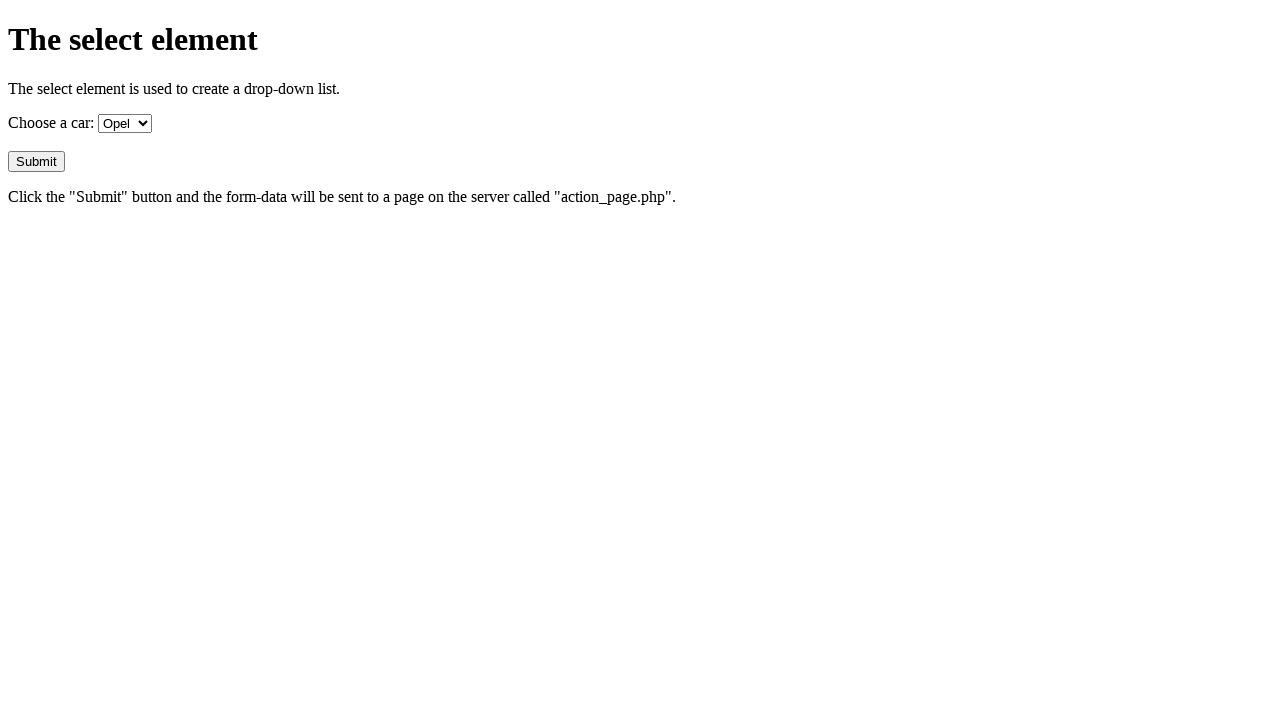